Tests adding a single element by clicking the Add Element button and verifying one Delete button appears

Starting URL: https://the-internet.herokuapp.com/add_remove_elements/

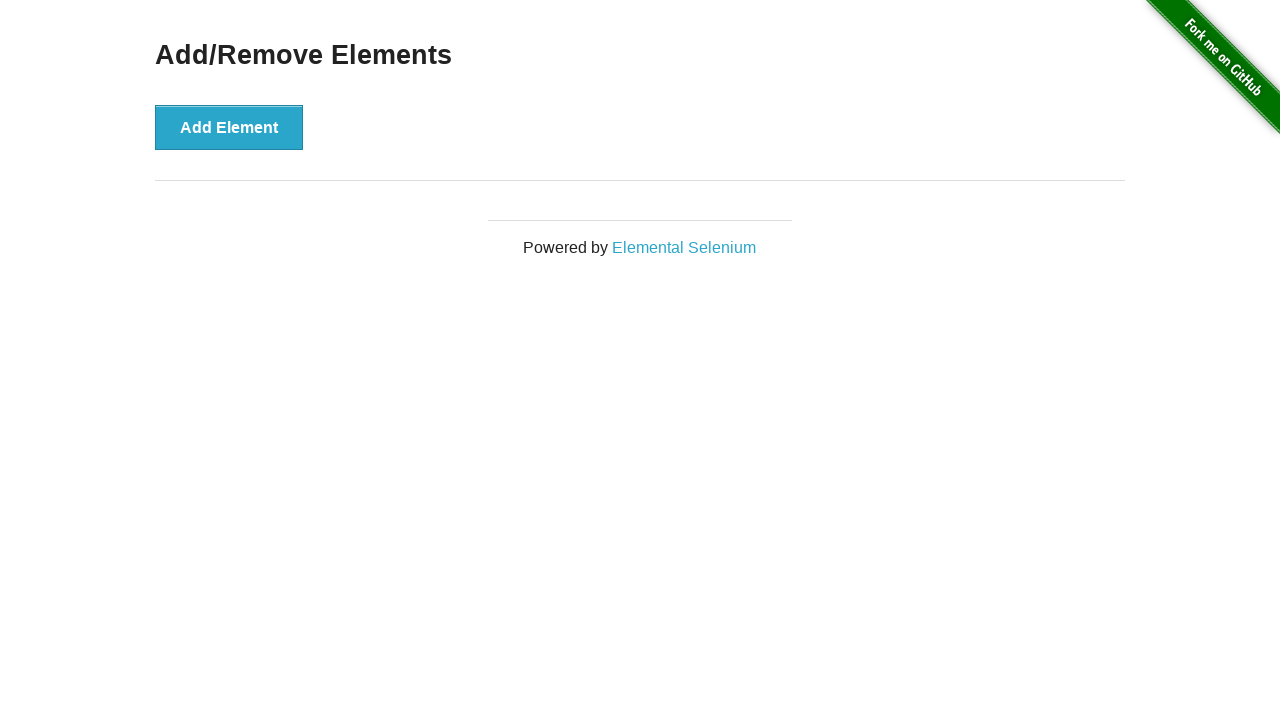

Navigated to Add/Remove Elements page
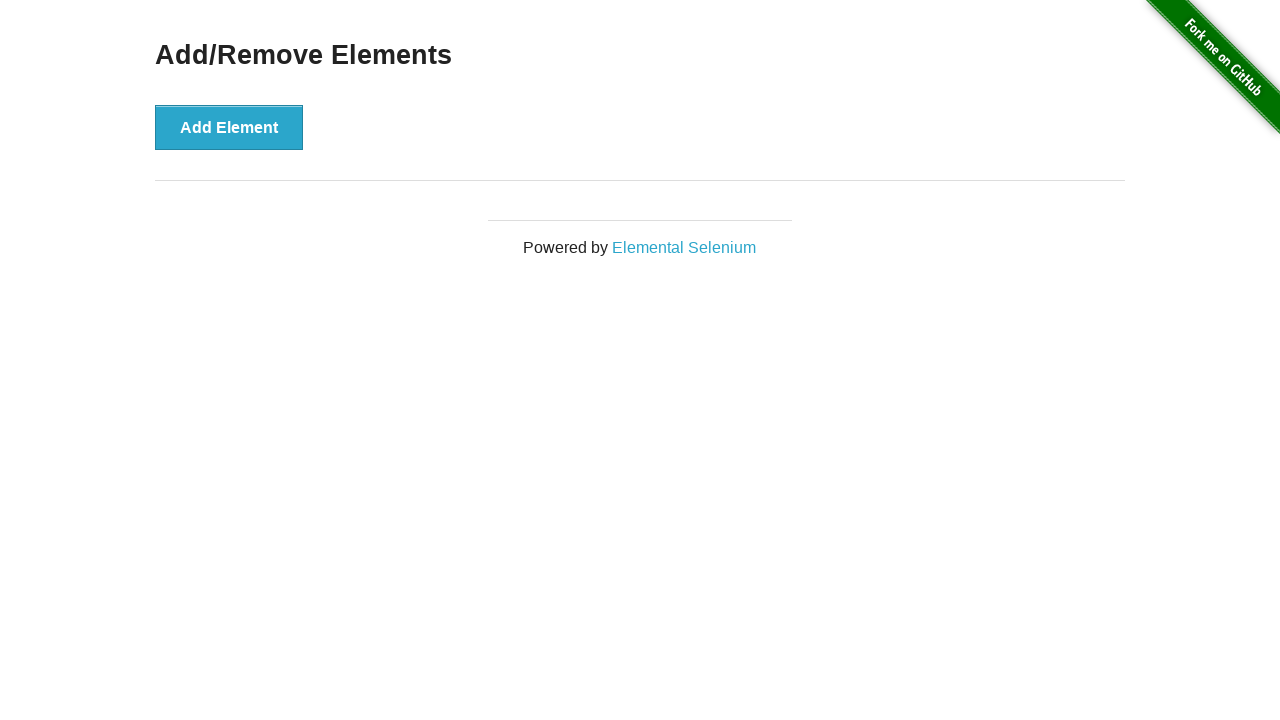

Clicked Add Element button at (229, 127) on button[onclick='addElement()']
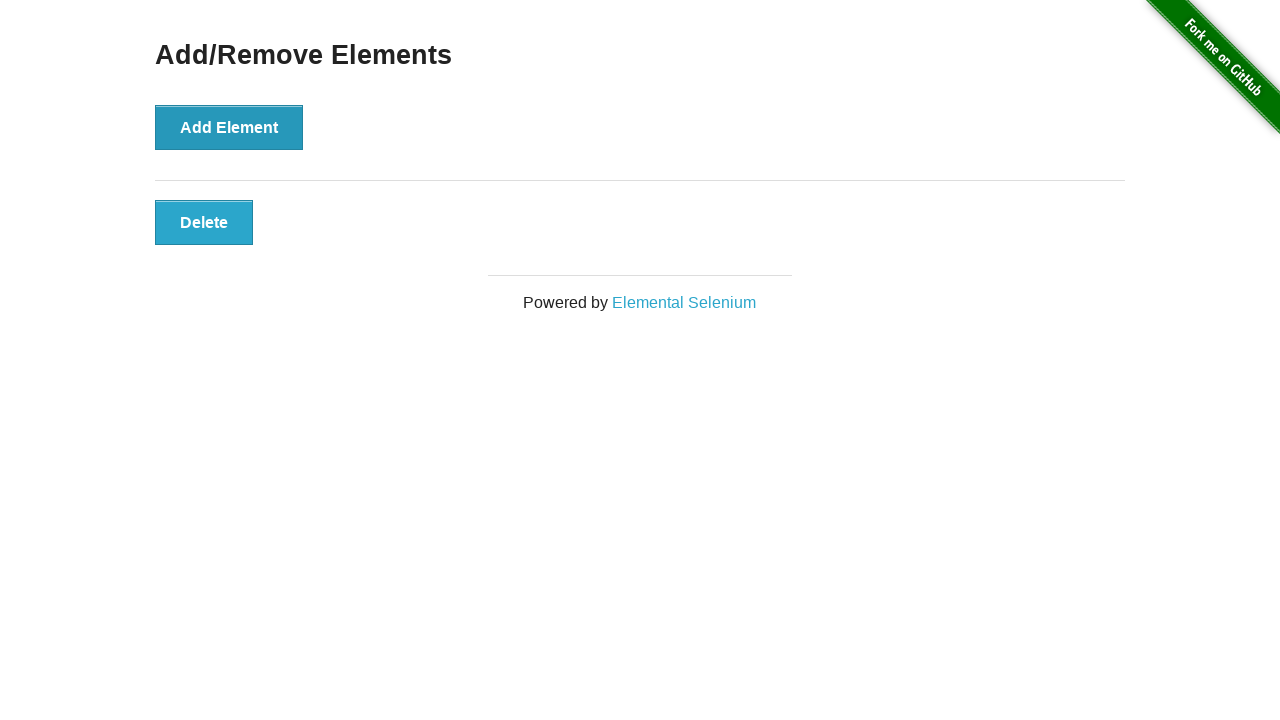

Delete button appeared after adding element
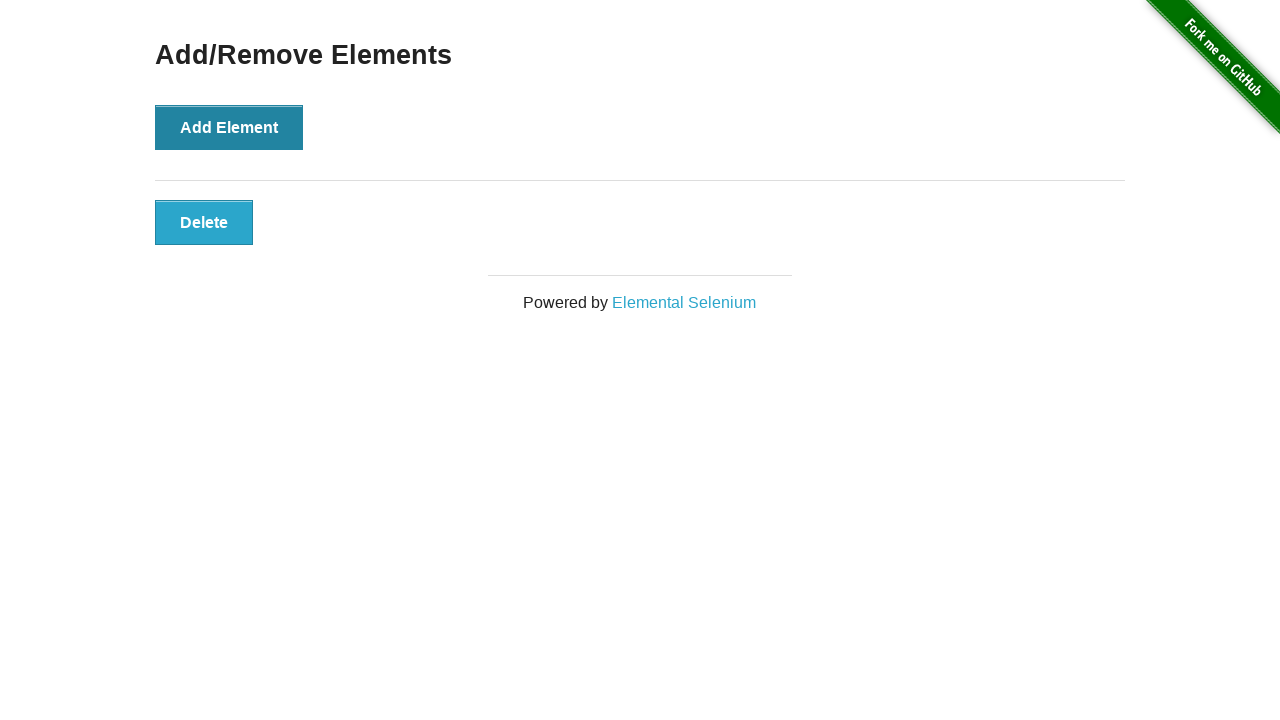

Verified exactly one Delete button is present
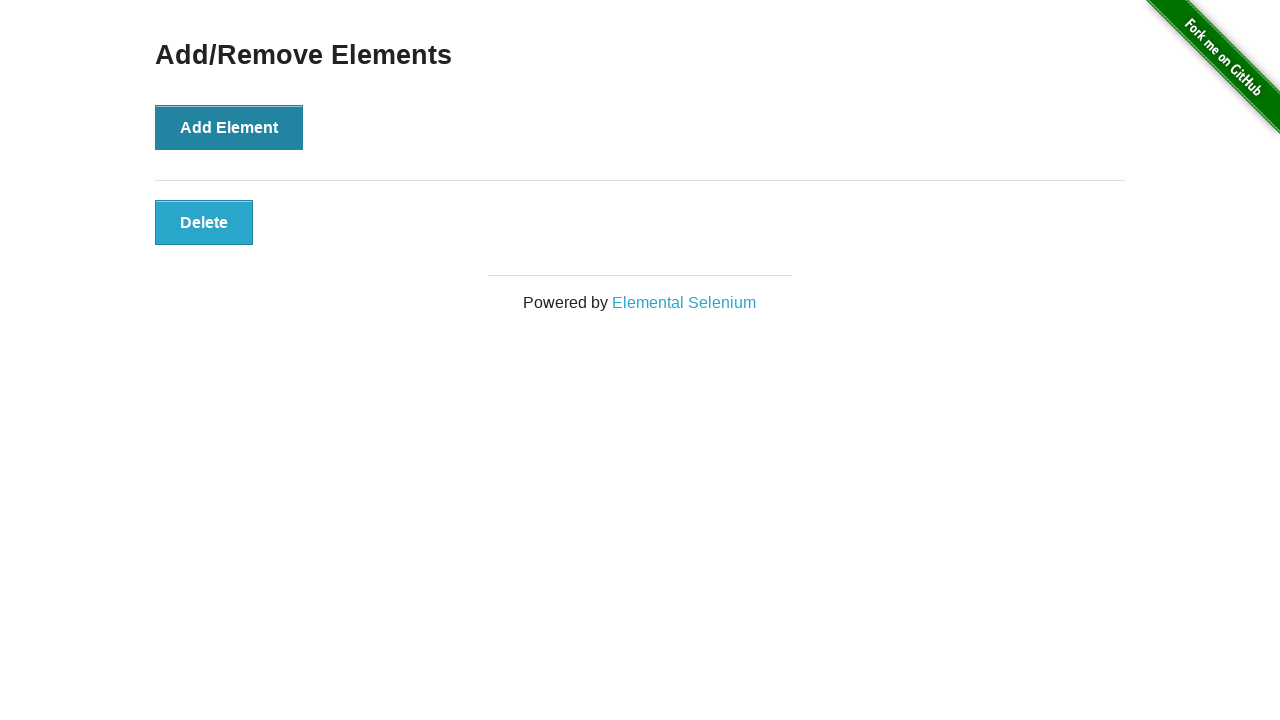

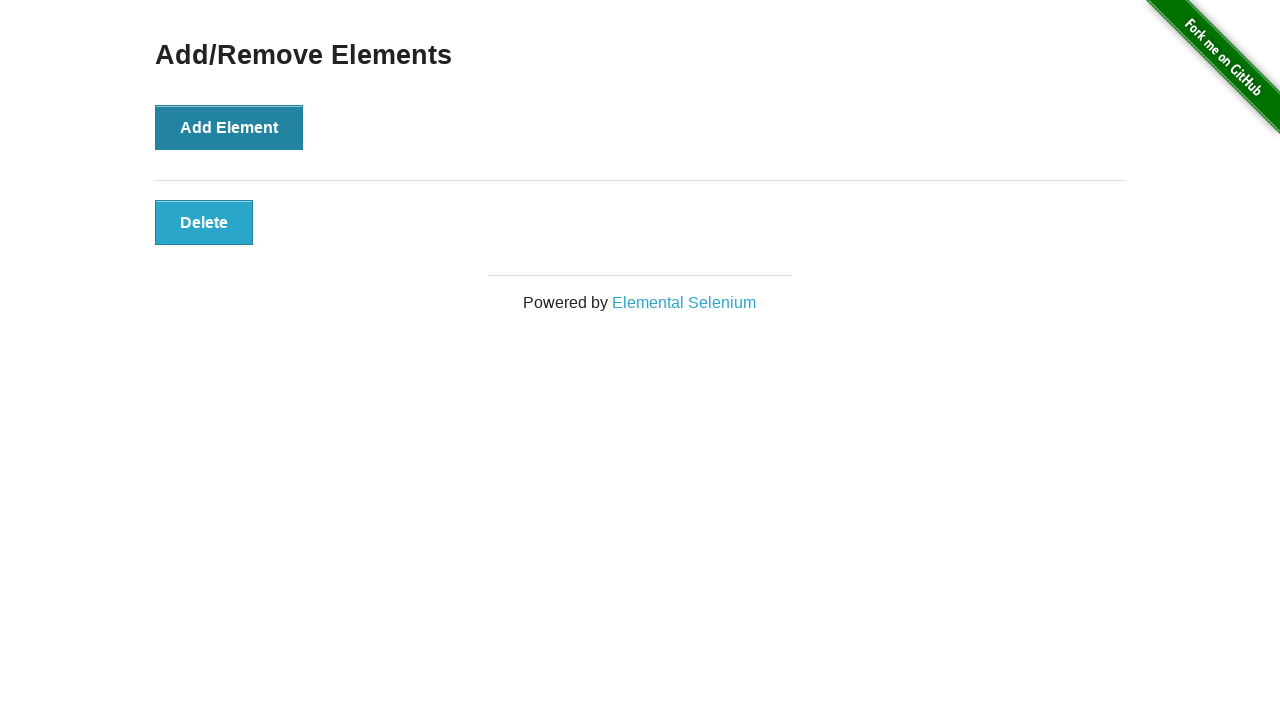